Tests adding multiple todo items to the Todo application and verifies they are displayed correctly

Starting URL: https://demo.playwright.dev/todomvc

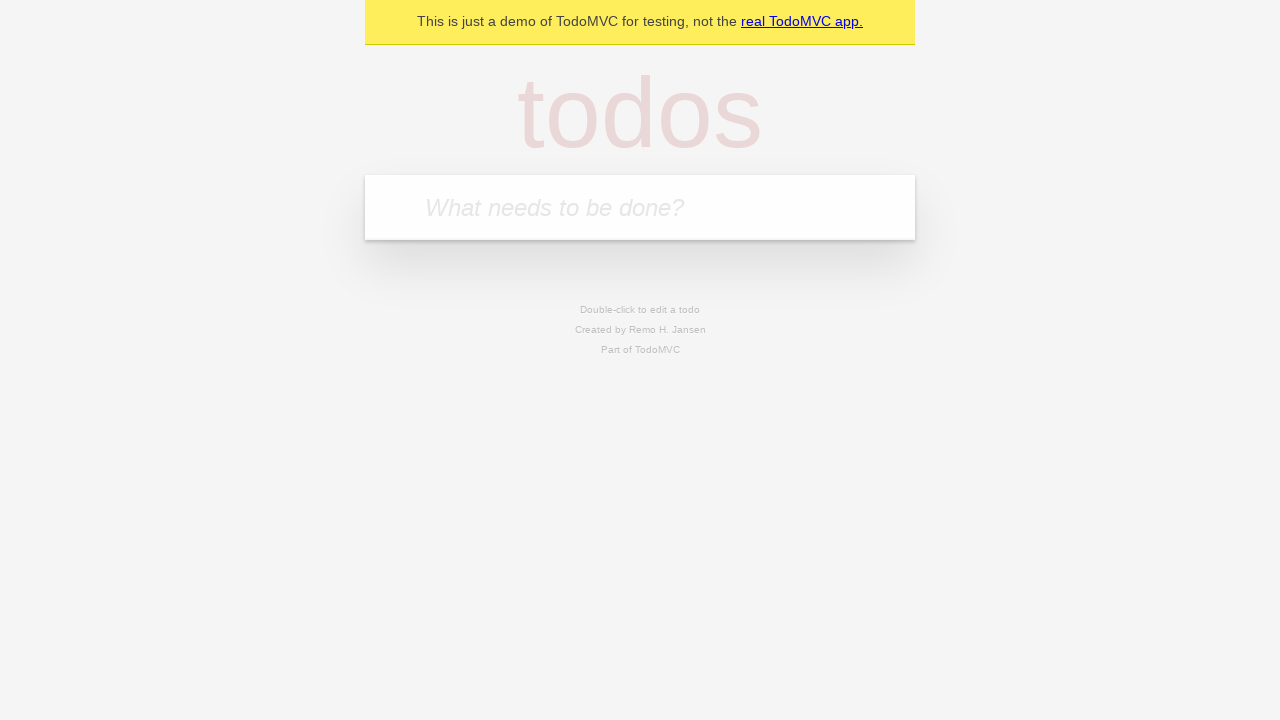

Filled input field with first todo item 'Buy some cheese' on internal:attr=[placeholder="What needs to be done?"i]
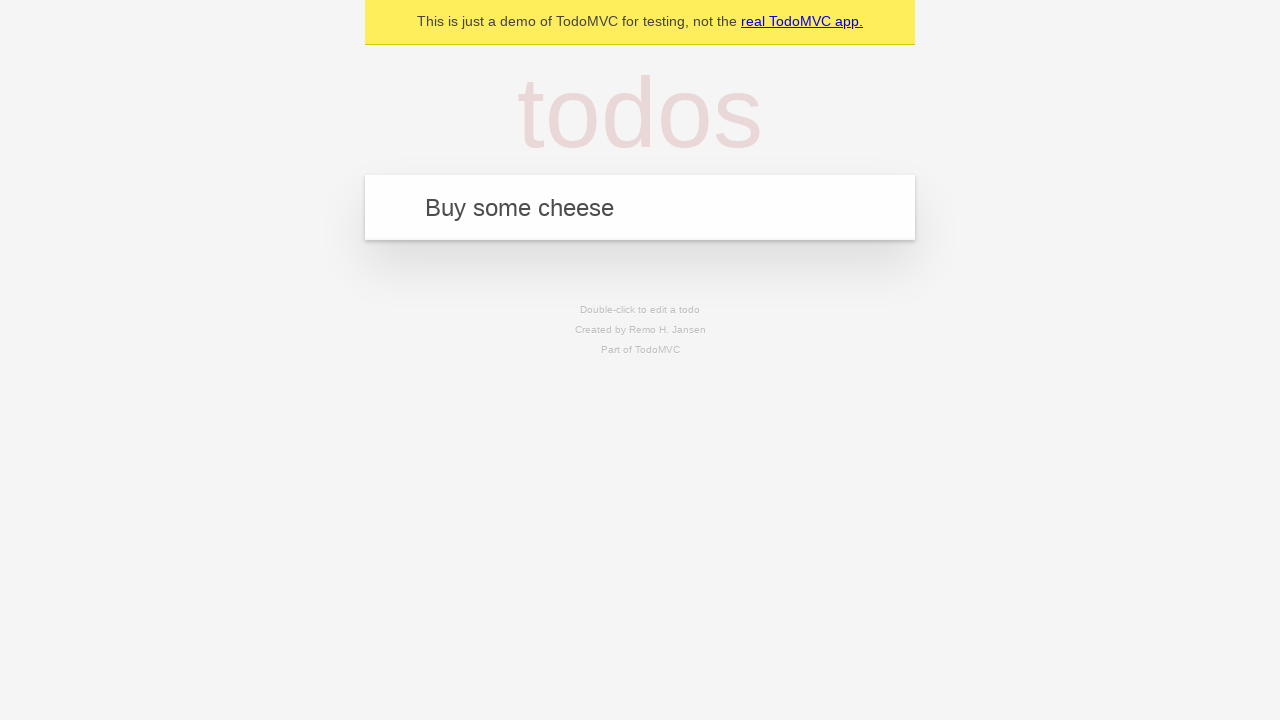

Pressed Enter to add first todo item on internal:attr=[placeholder="What needs to be done?"i]
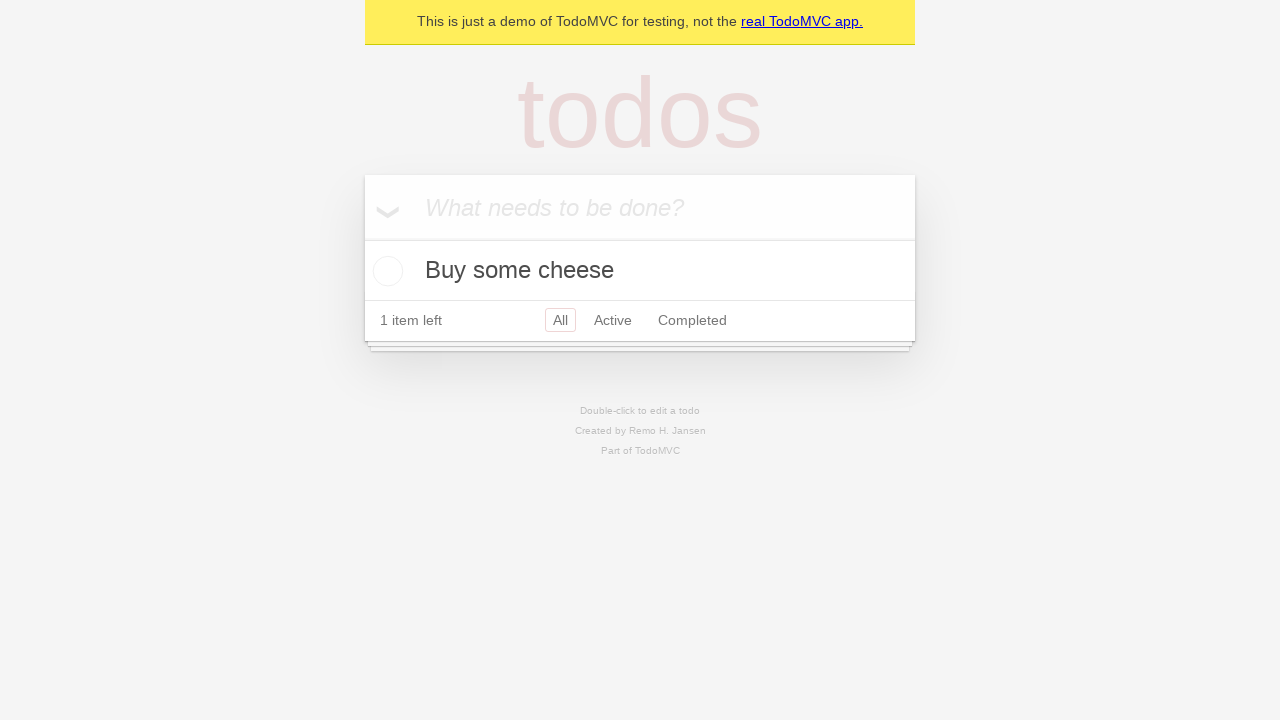

Filled input field with second todo item 'Feed the cat' on internal:attr=[placeholder="What needs to be done?"i]
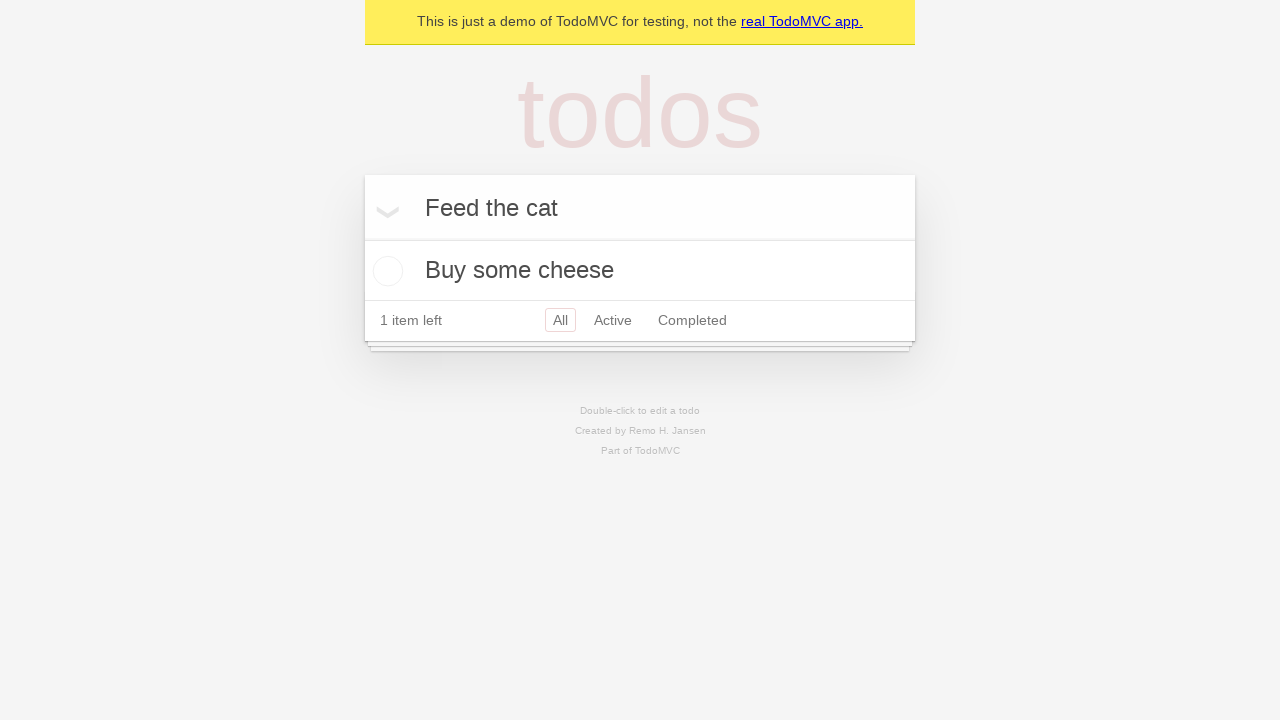

Pressed Enter to add second todo item on internal:attr=[placeholder="What needs to be done?"i]
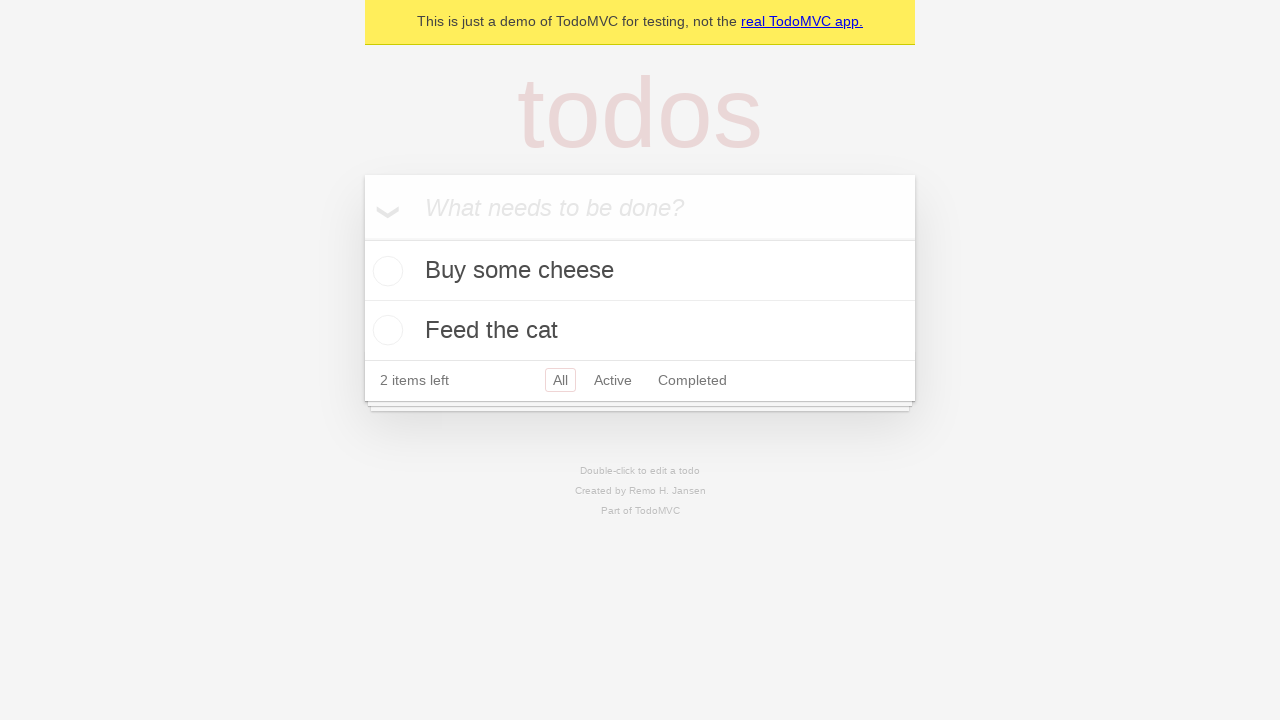

Filled input field with third todo item 'Book a doctor appointment' on internal:attr=[placeholder="What needs to be done?"i]
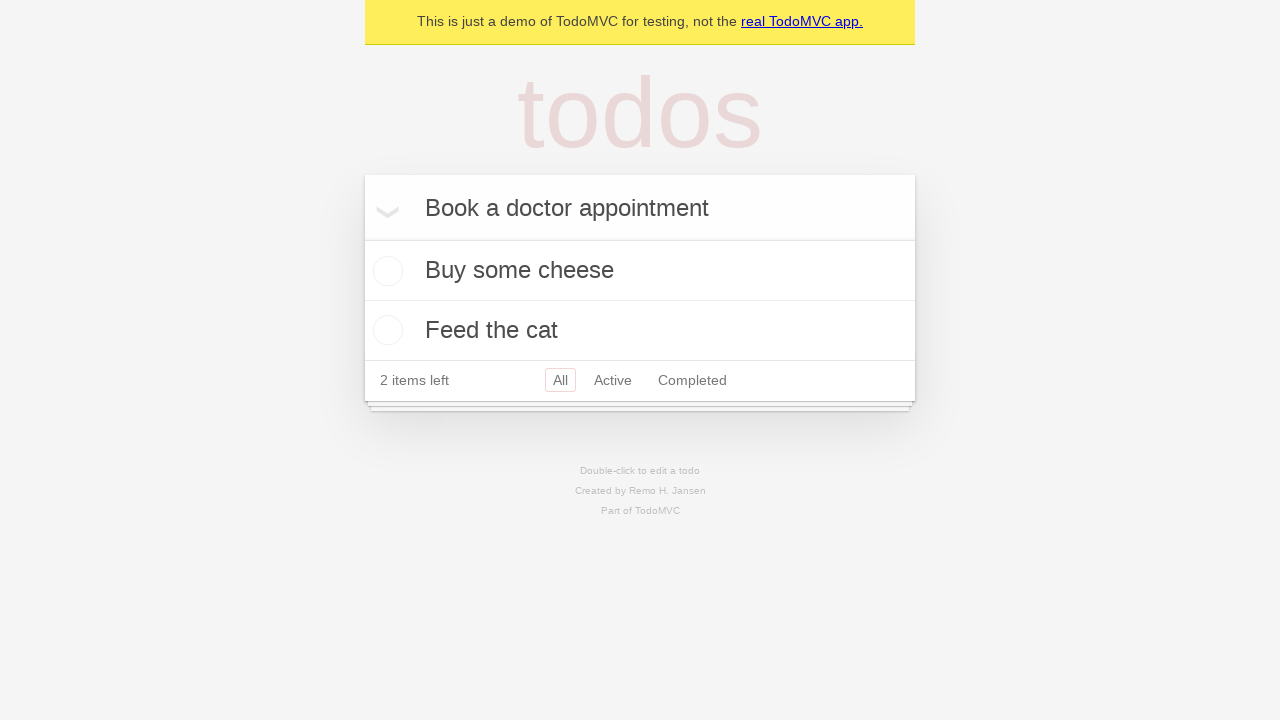

Pressed Enter to add third todo item on internal:attr=[placeholder="What needs to be done?"i]
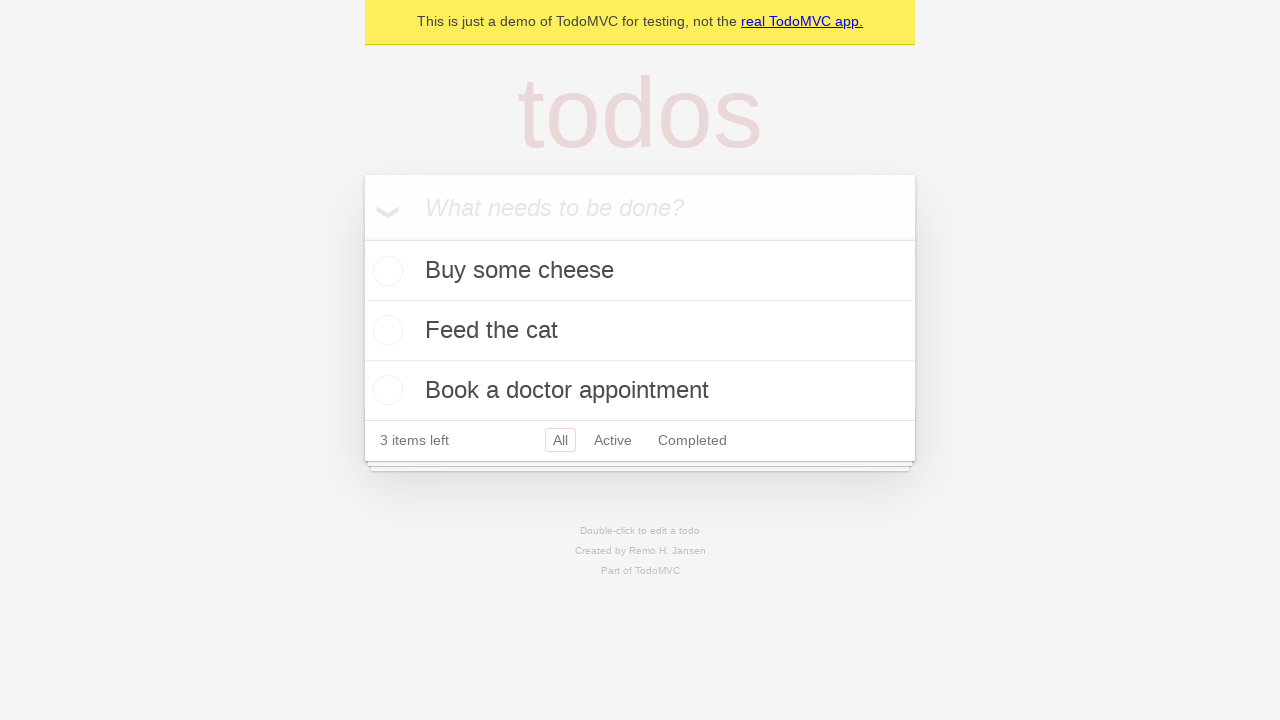

Verified all three todo items are displayed correctly
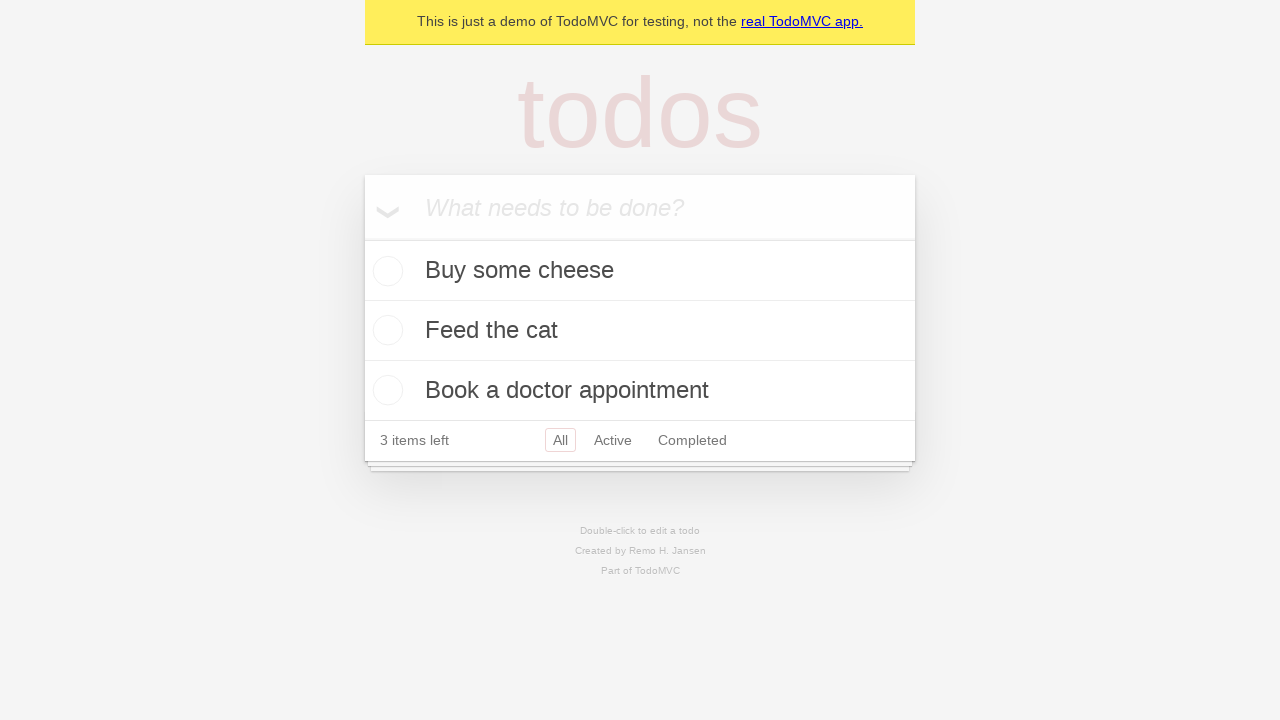

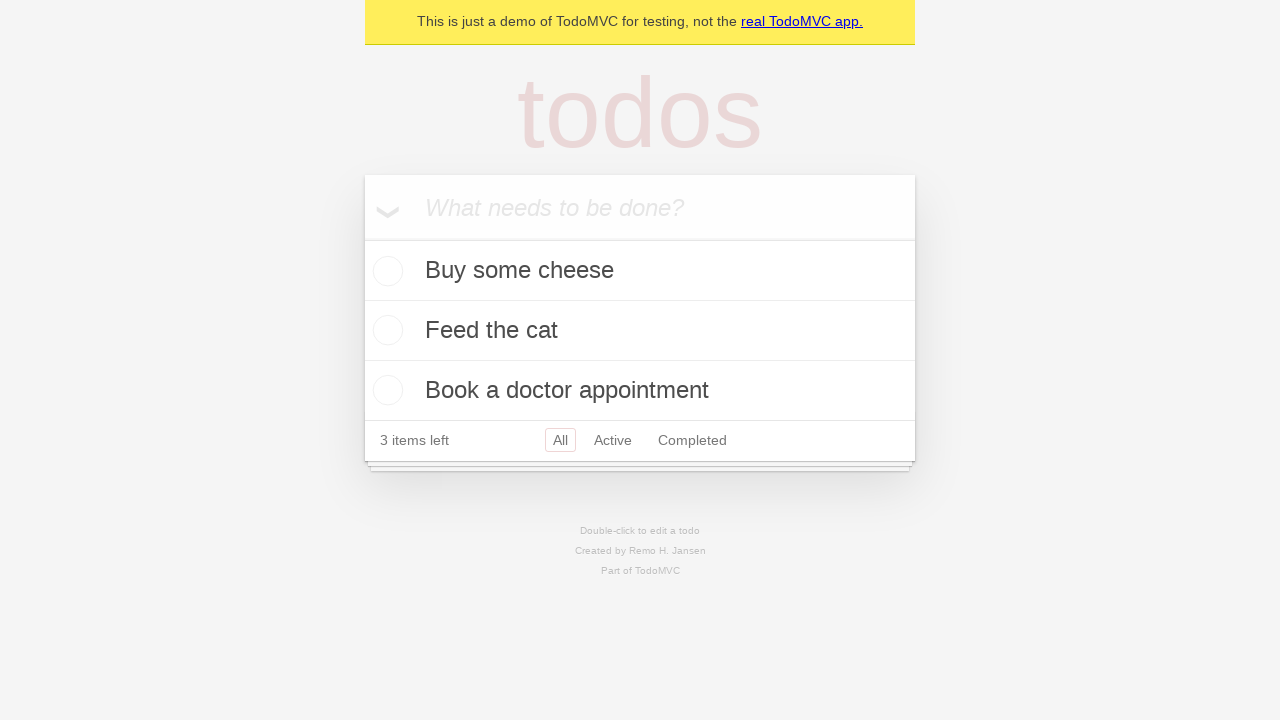